Tests entering text into the translation textarea and then clearing it

Starting URL: https://translate.google.com/?hl=ru

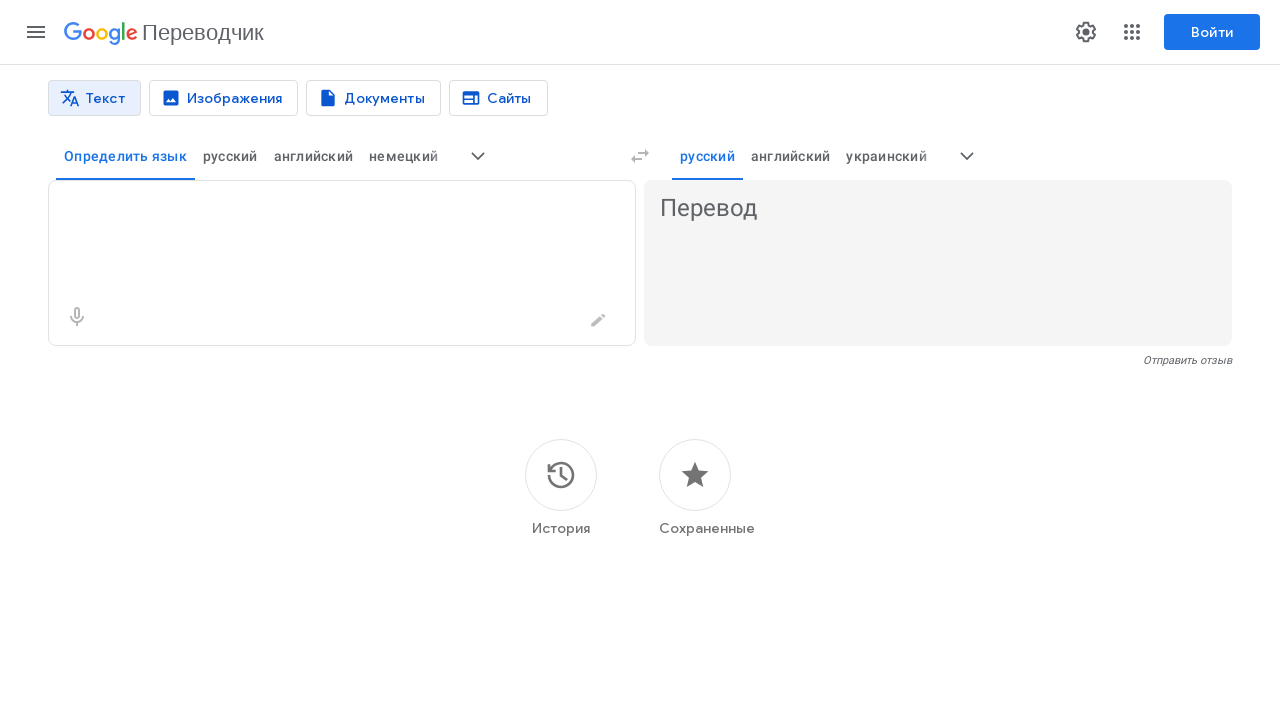

Entered text 'переведи этот текст' into translation textarea on textarea
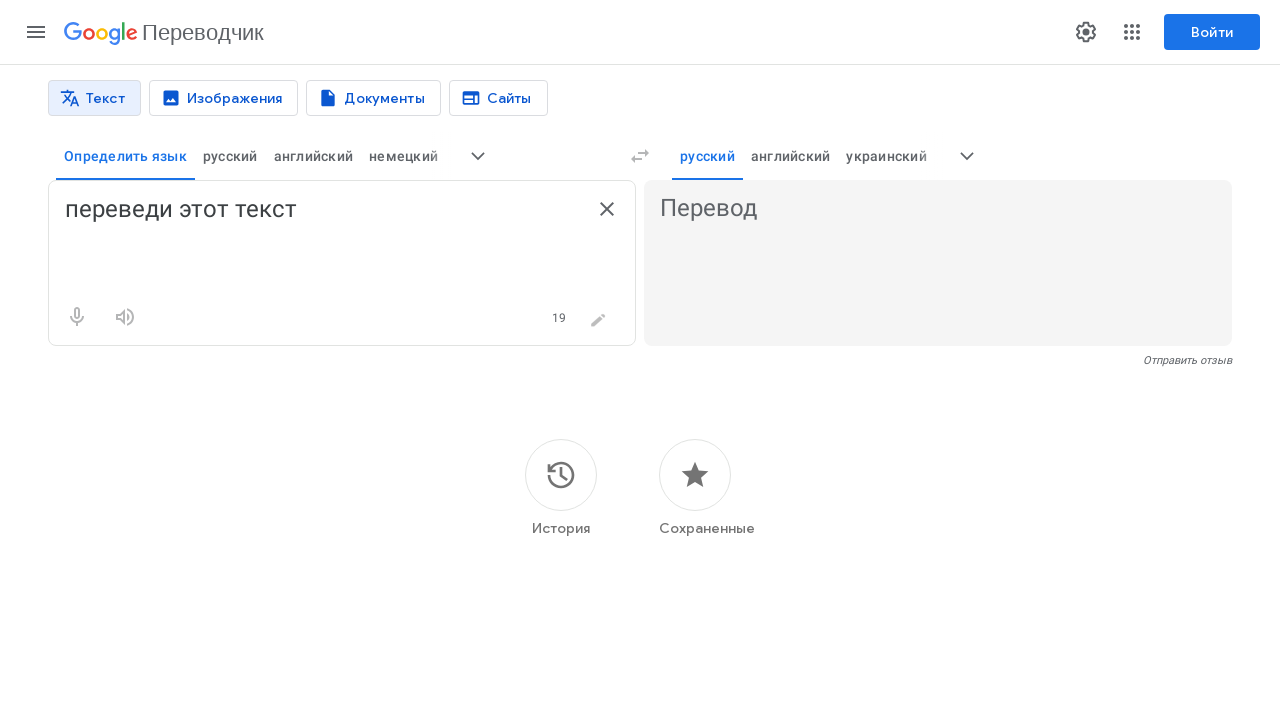

Cleared text from translation textarea on textarea
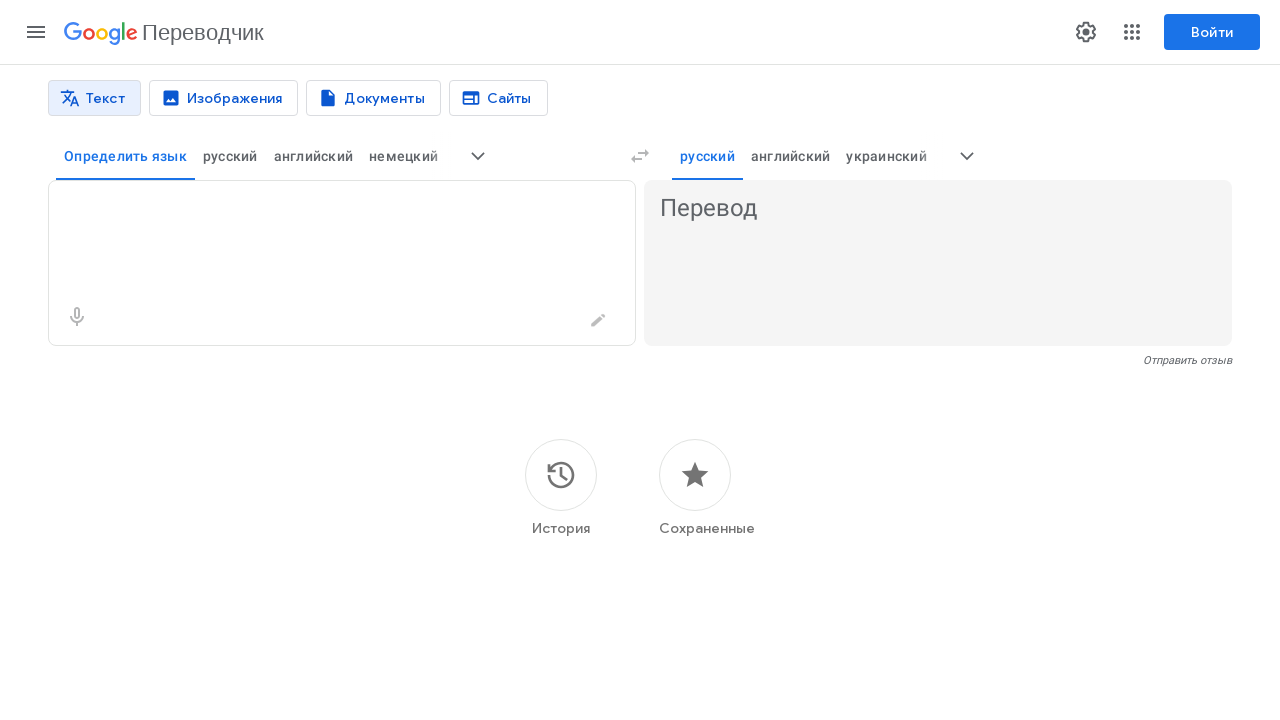

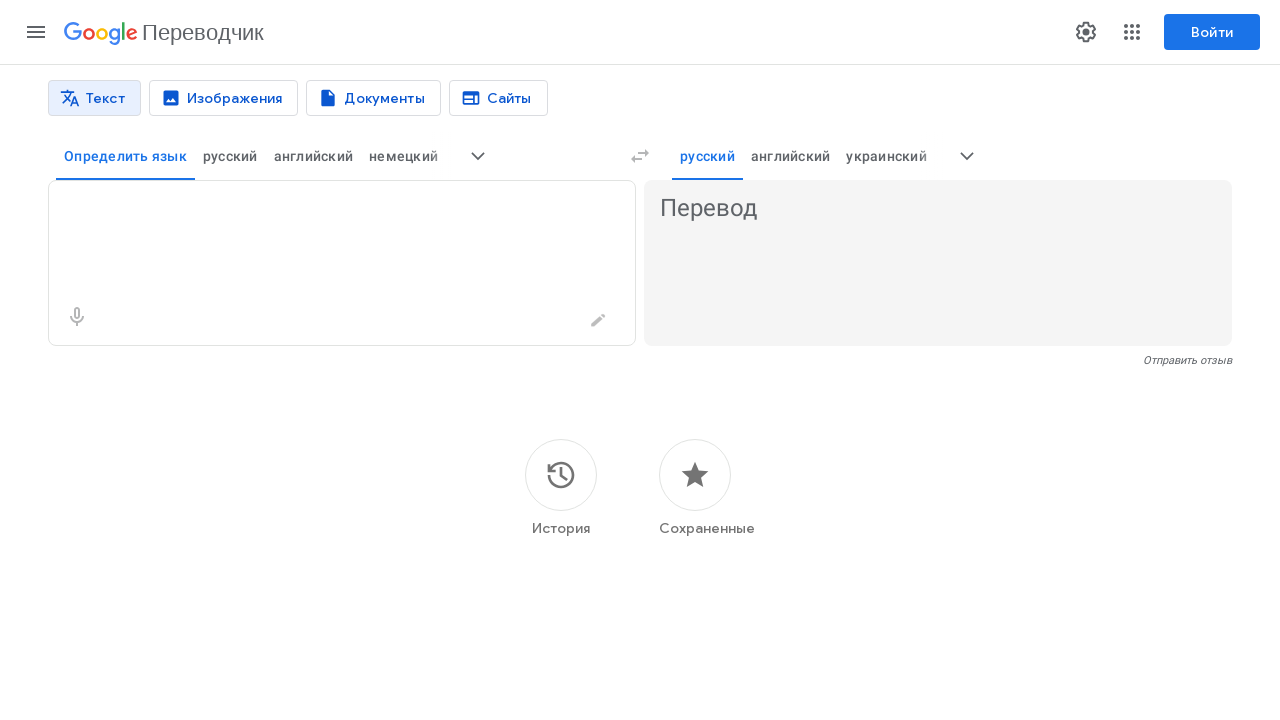